Tests Tokopedia search functionality by navigating to the search page with a query and filters, then verifying that product search results are displayed.

Starting URL: https://www.tokopedia.com/search?q=laptop&preorder=false&ob=23

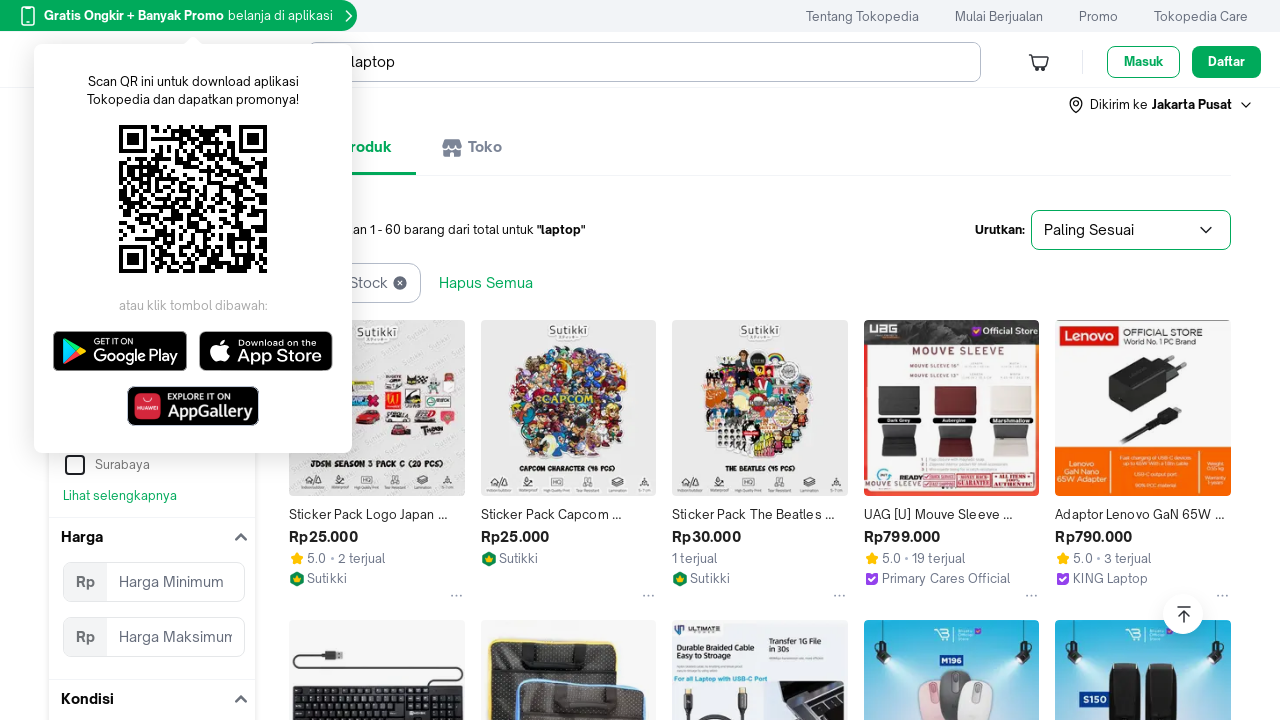

Search results container loaded on Tokopedia search page
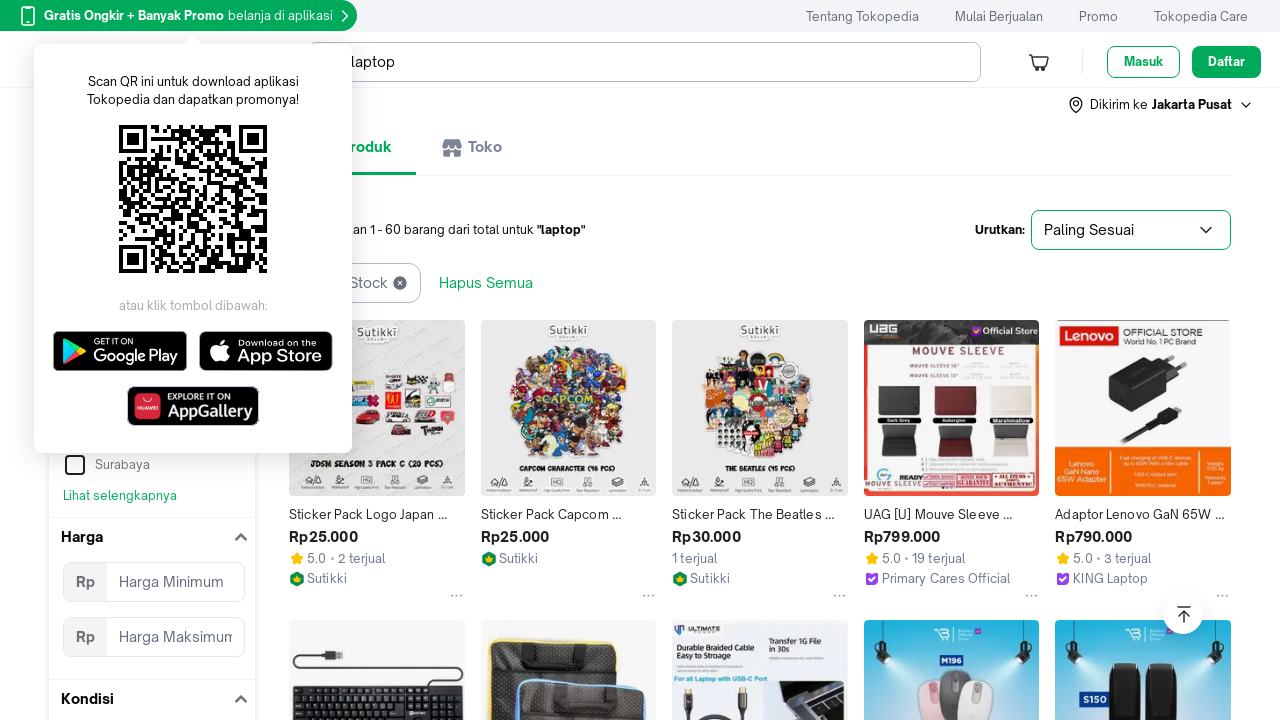

Product images verified in search results
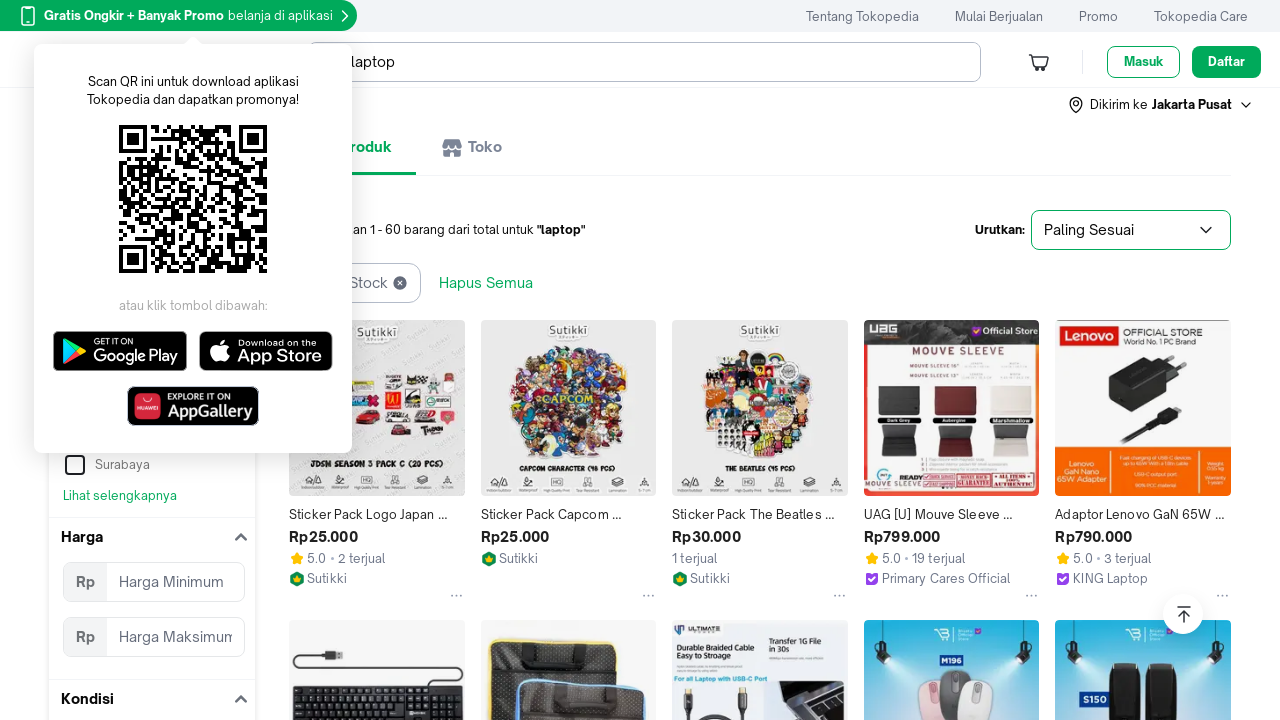

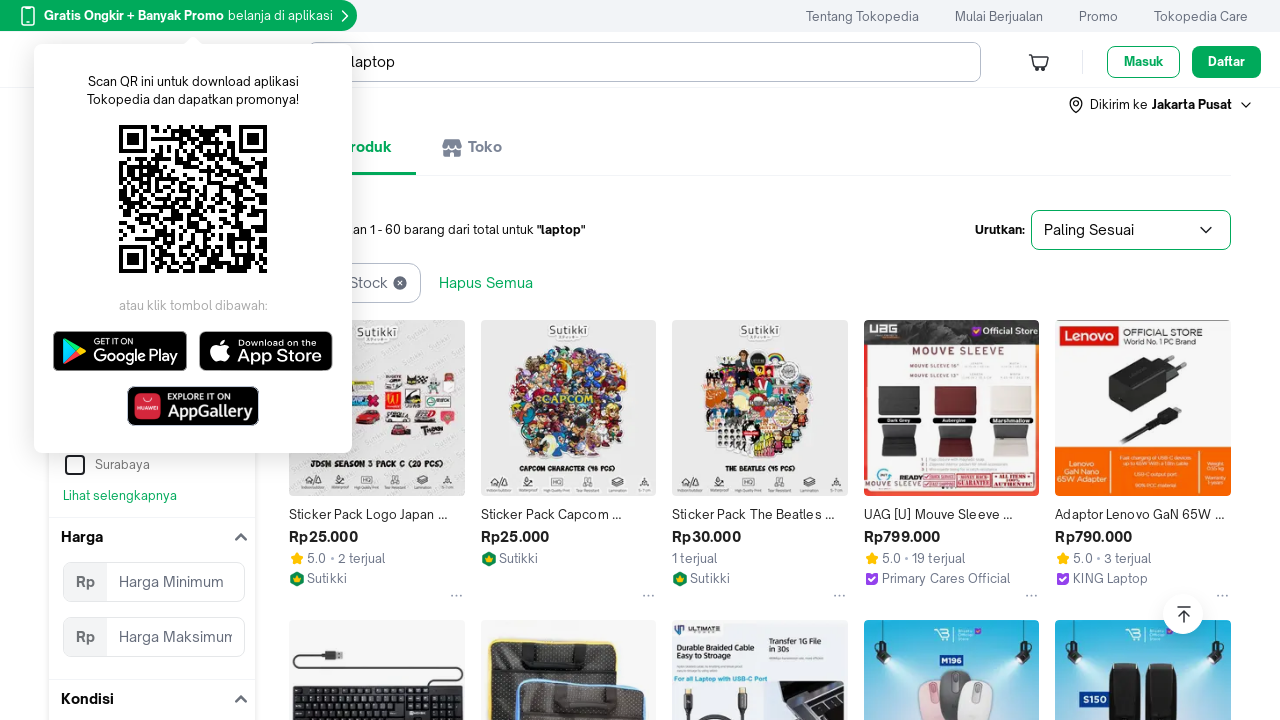